Tests the banner section by clicking the Join Piston button and Learn More link.

Starting URL: https://piston.live/vi

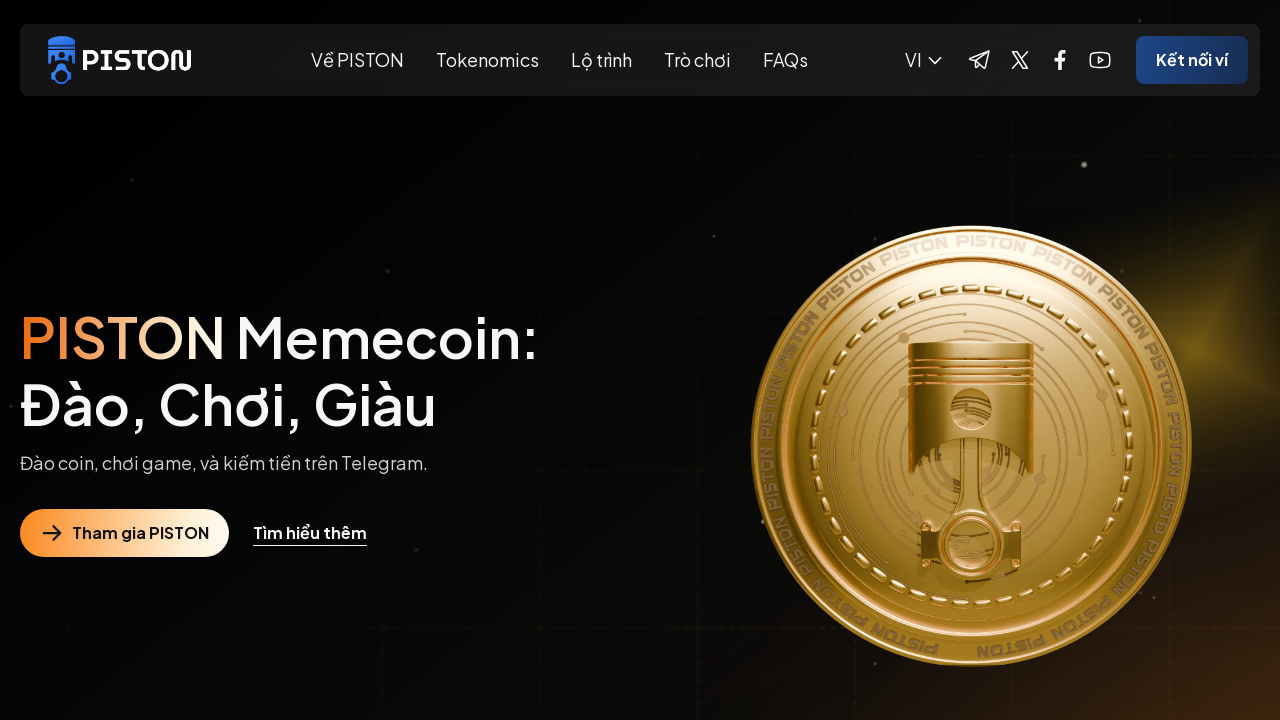

Clicked Join Piston button in banner section at (124, 533) on xpath=/html/body/div[1]/main/section[1]/div[1]/div/div[1]/div/div/div[1]/div/div
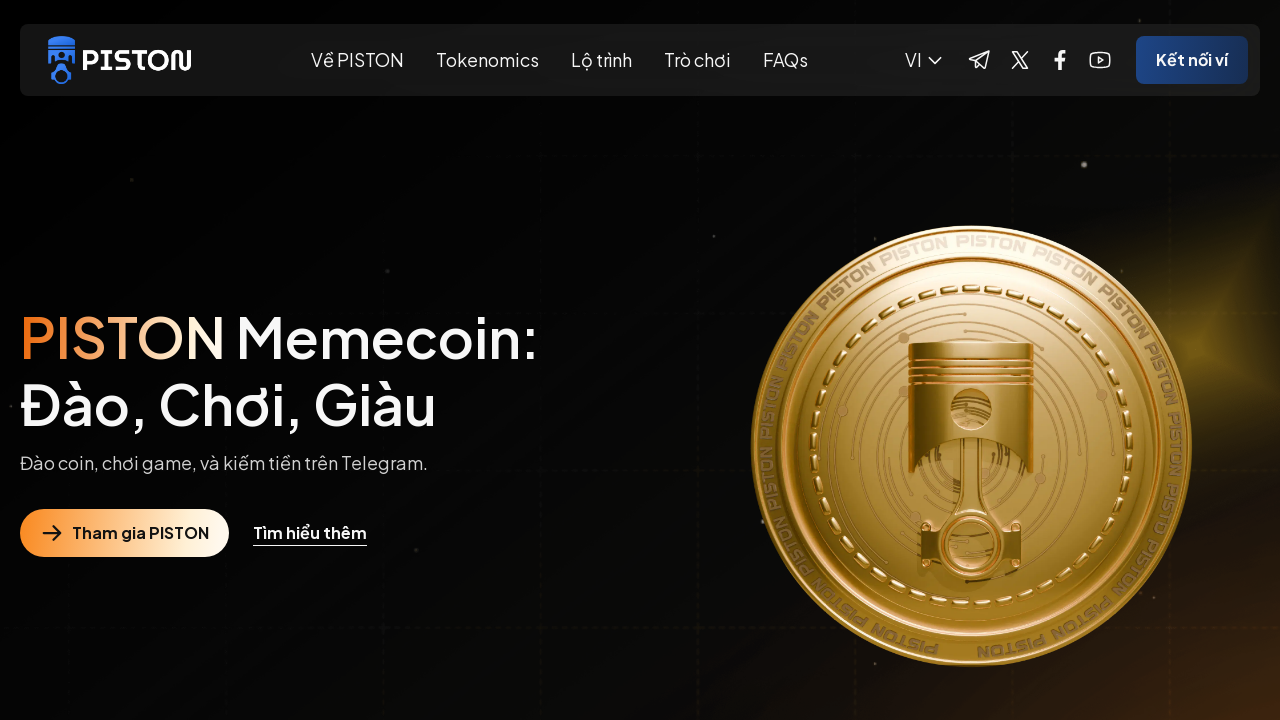

Clicked Learn More link in banner section at (310, 533) on xpath=/html/body/div[1]/main/section[1]/div[1]/div/div[1]/div/div/div[1]/div/div
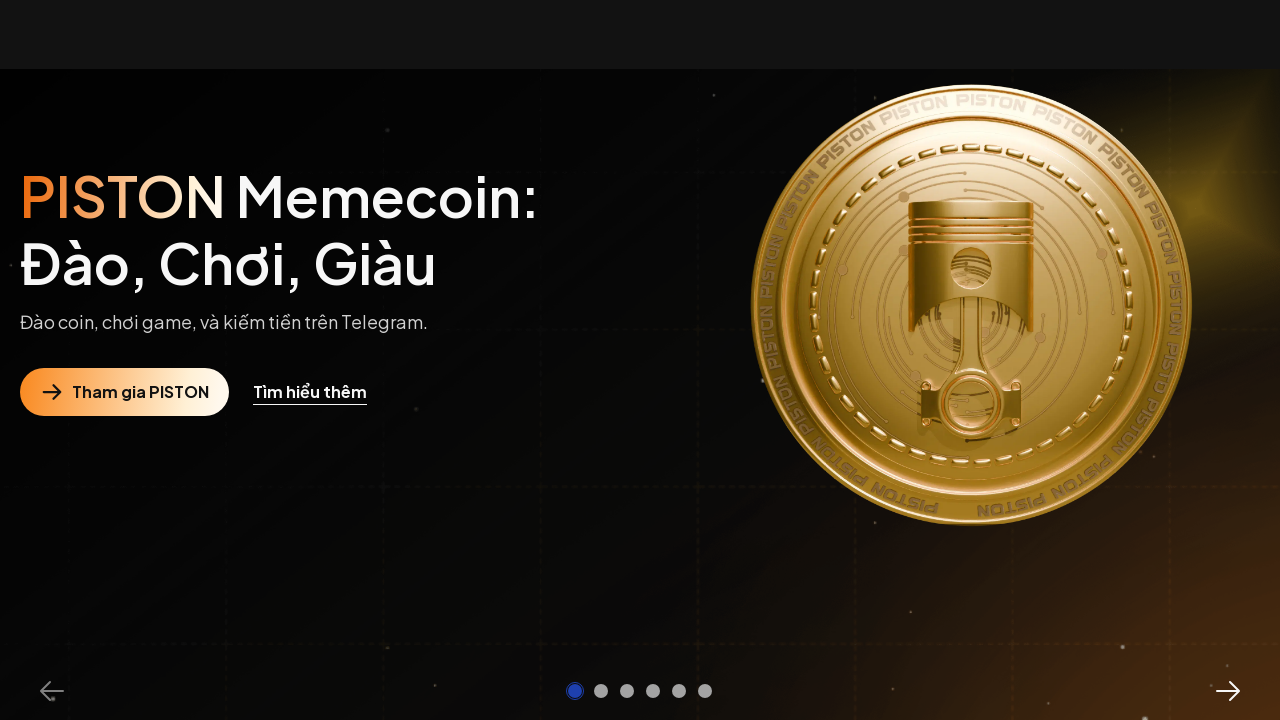

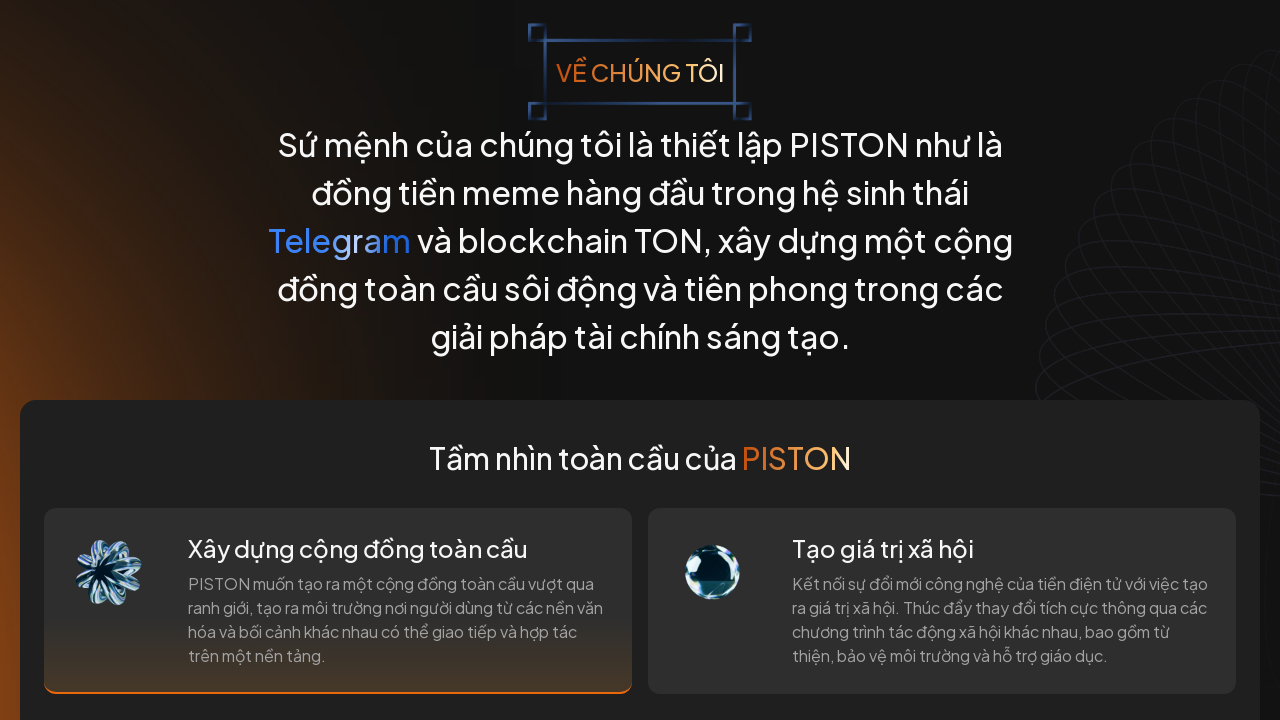